Interacts with a web table by reading headers, rows, and clicking a checkbox in a row where the last name is "Chatterjee"

Starting URL: https://letcode.in/table

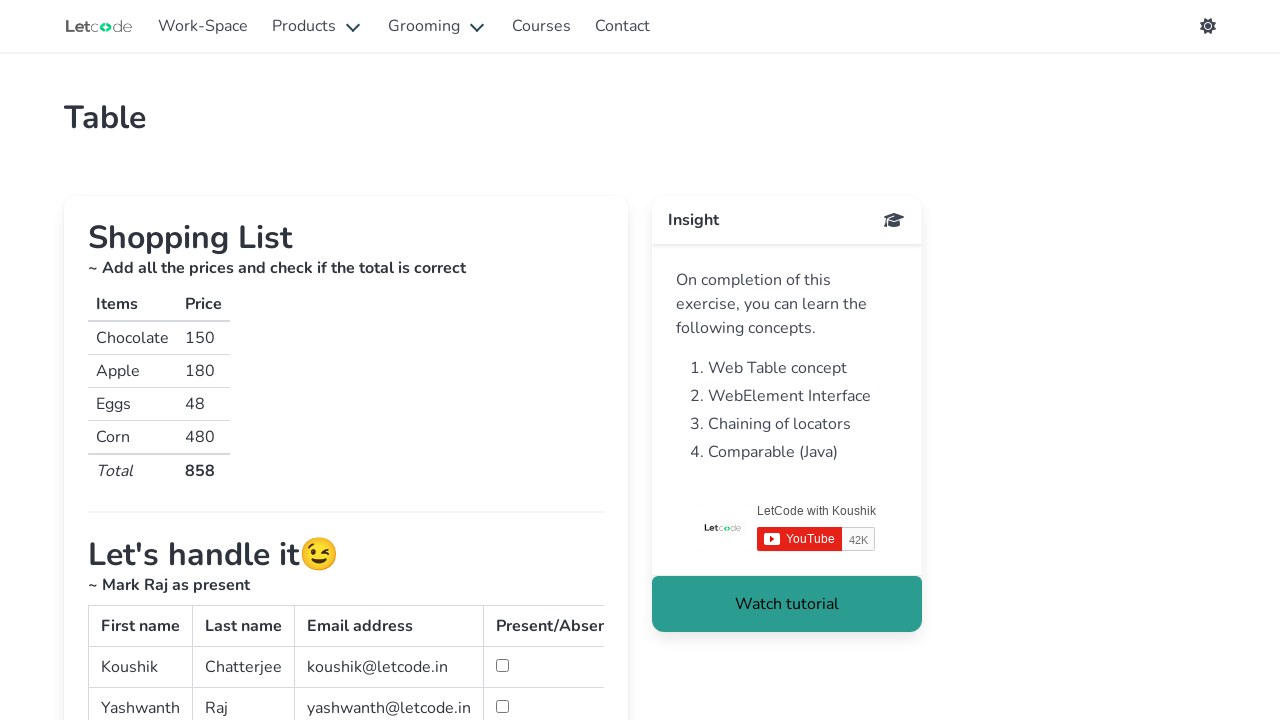

Located the table element with id 'simpletable'
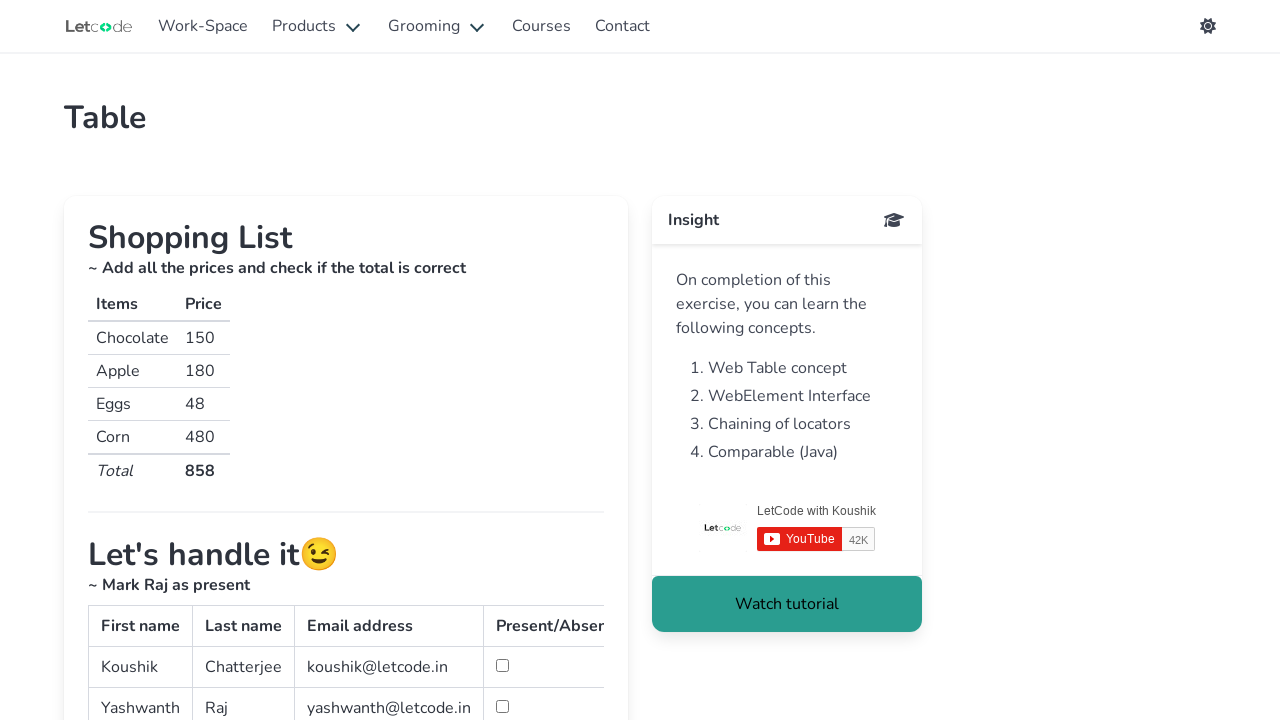

Retrieved all table headers
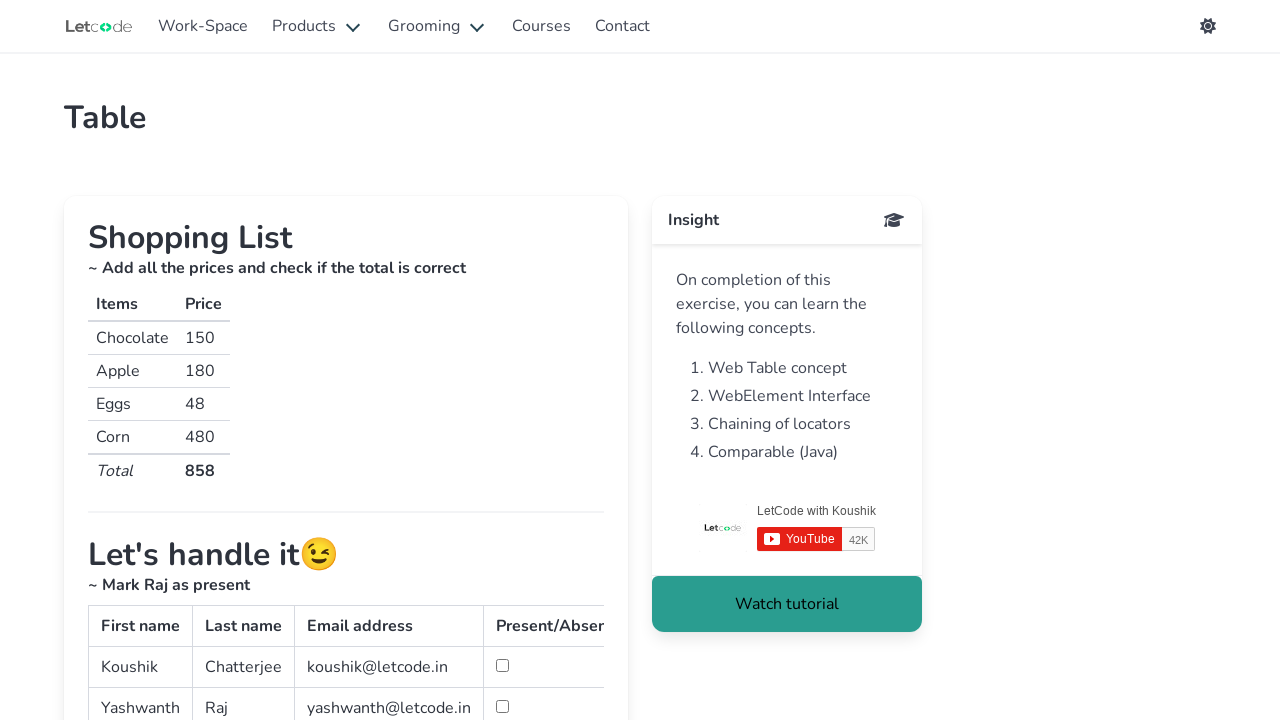

Printed header: First name
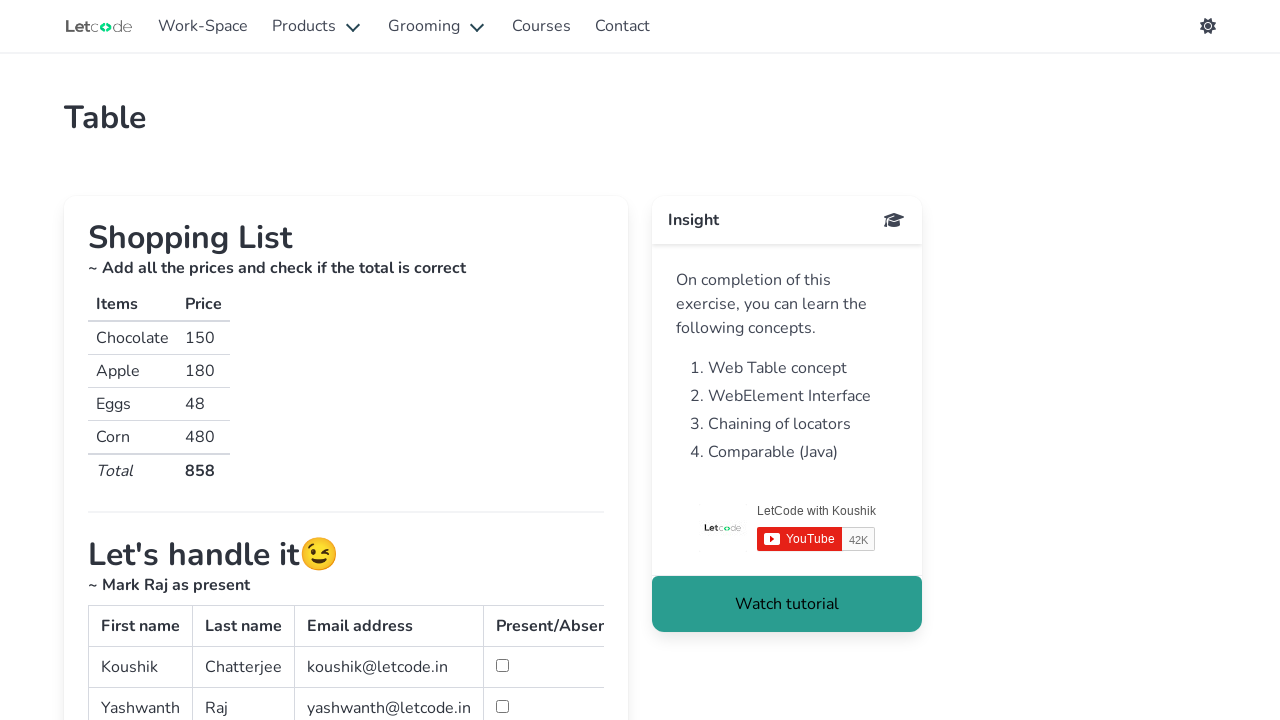

Printed header: Last name
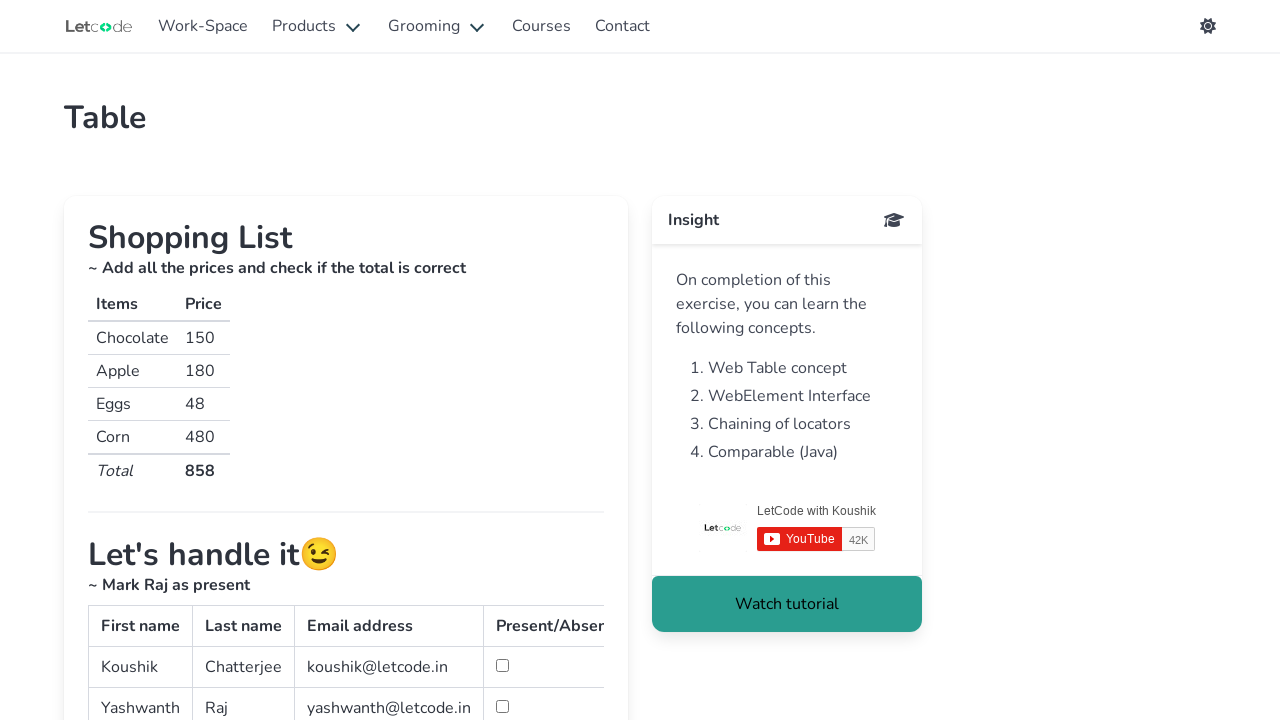

Printed header: Email address
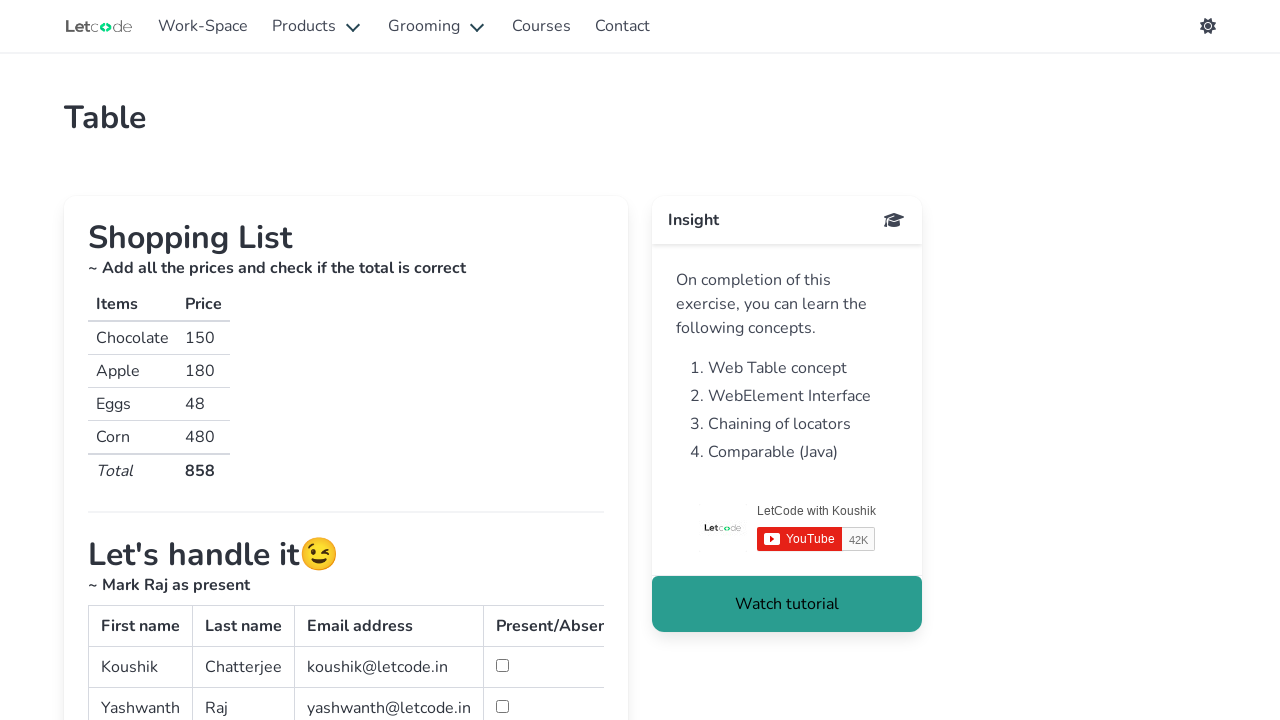

Printed header: Present/Absent
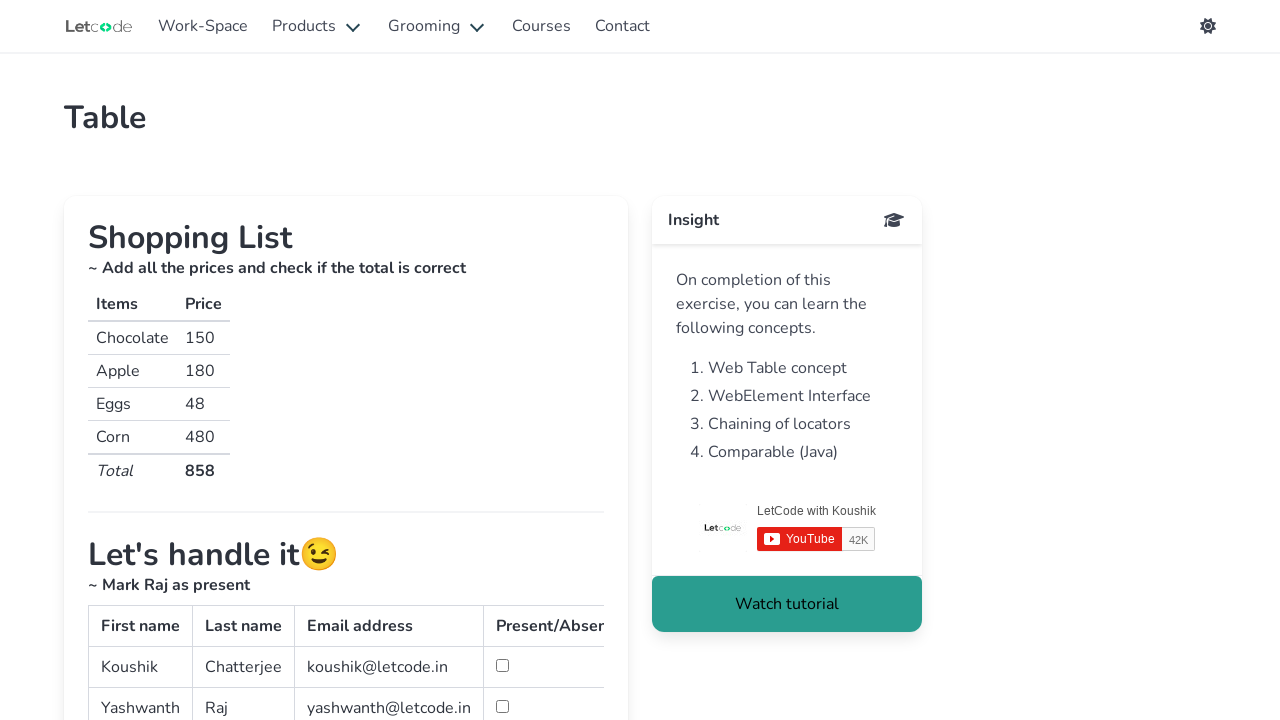

Retrieved all rows from table body
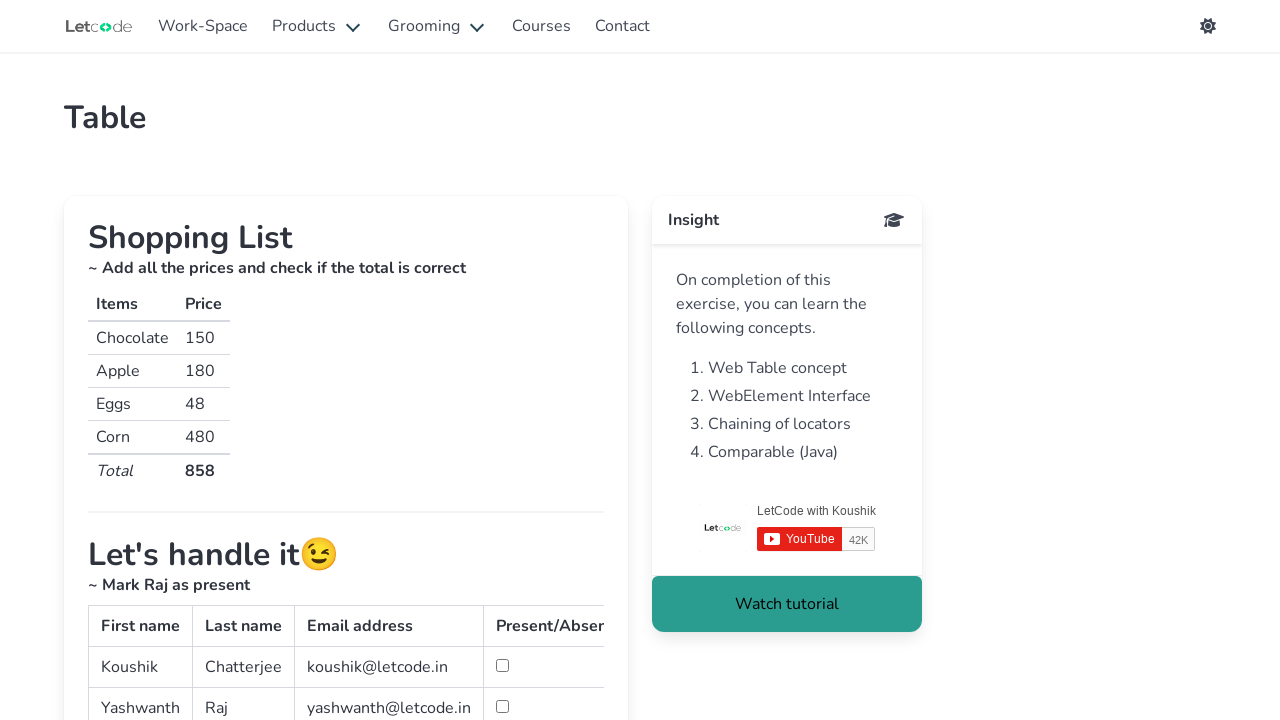

Printed row data: KoushikChatterjeekoushik@letcode.in
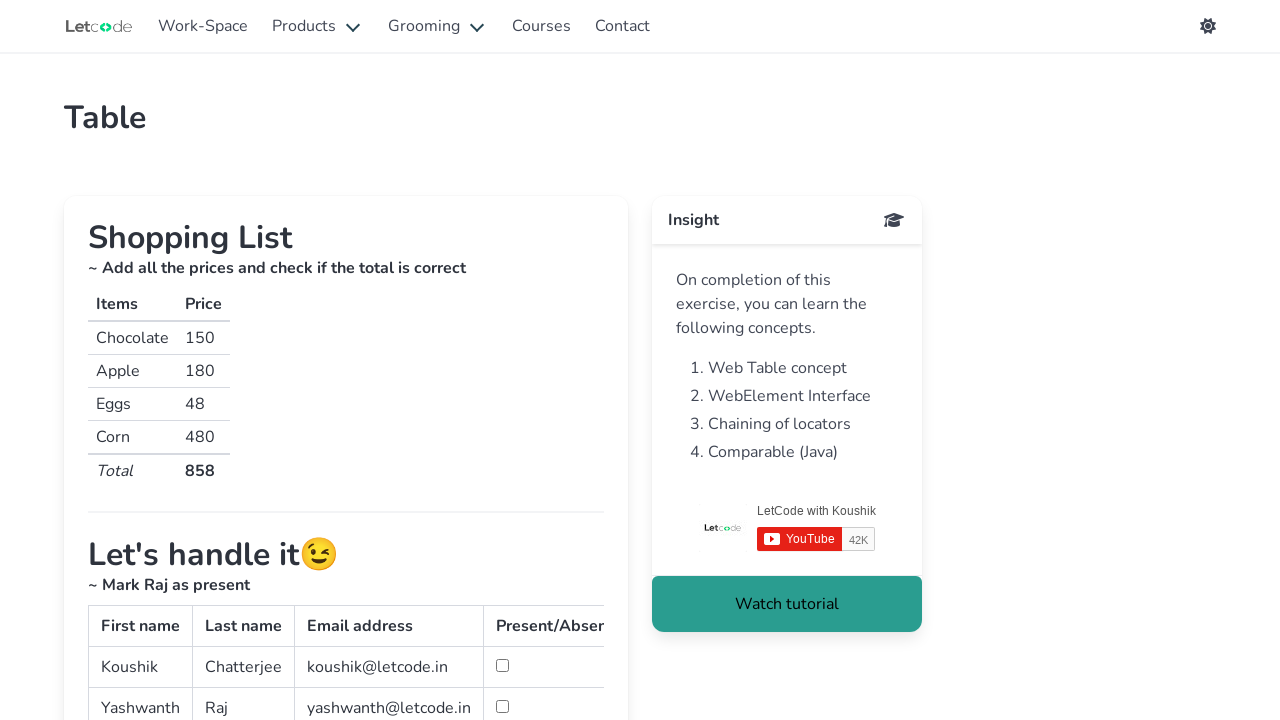

Printed row data: YashwanthRajyashwanth@letcode.in
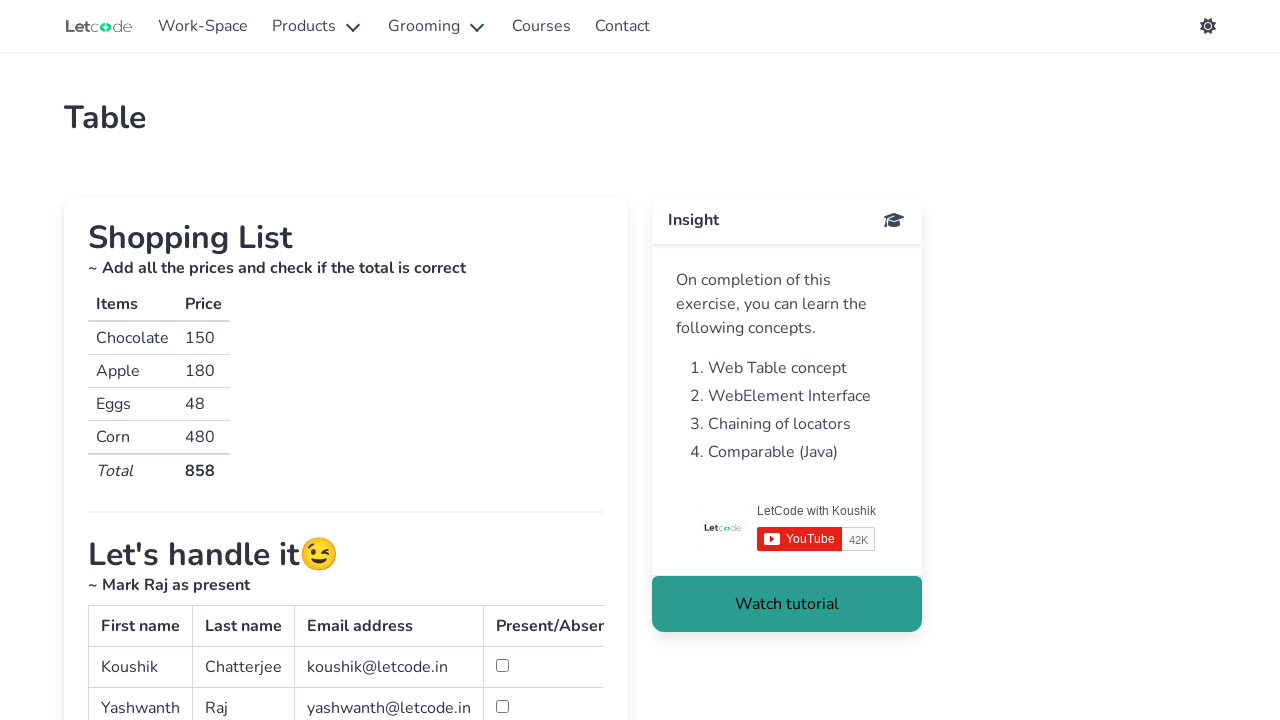

Printed row data: IronManman@letcode.in
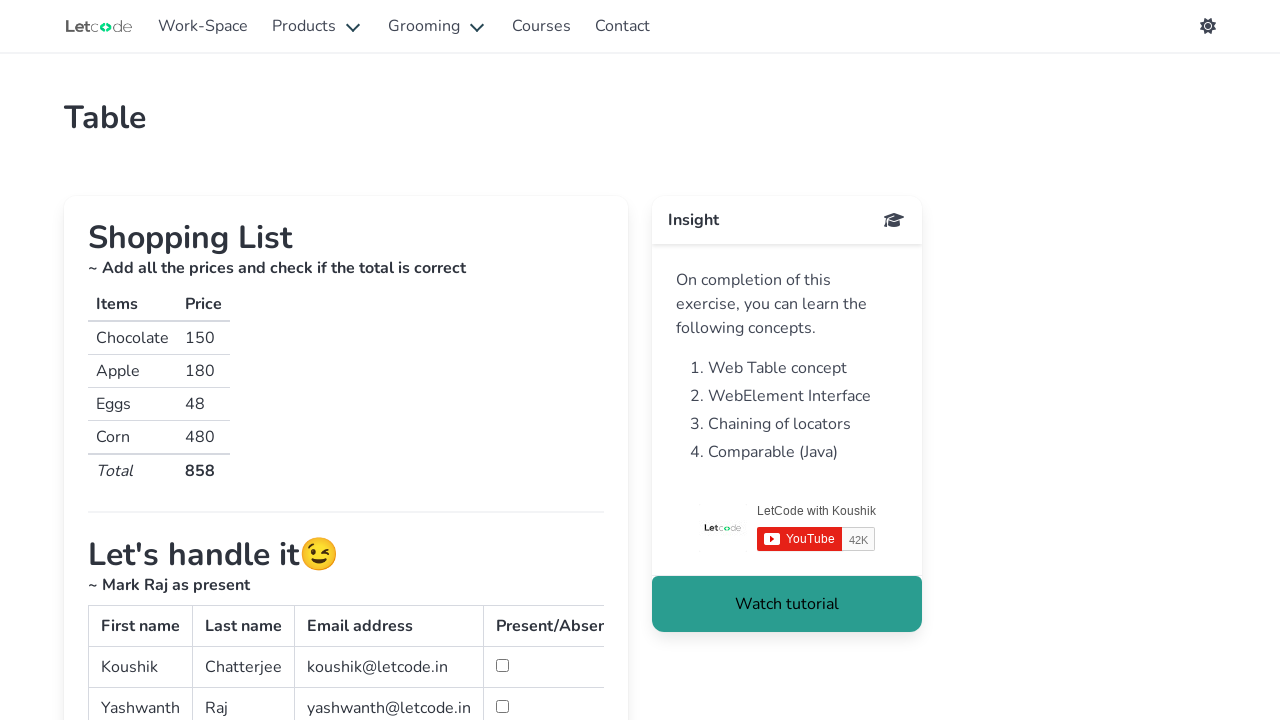

Printed second column data: Chatterjee
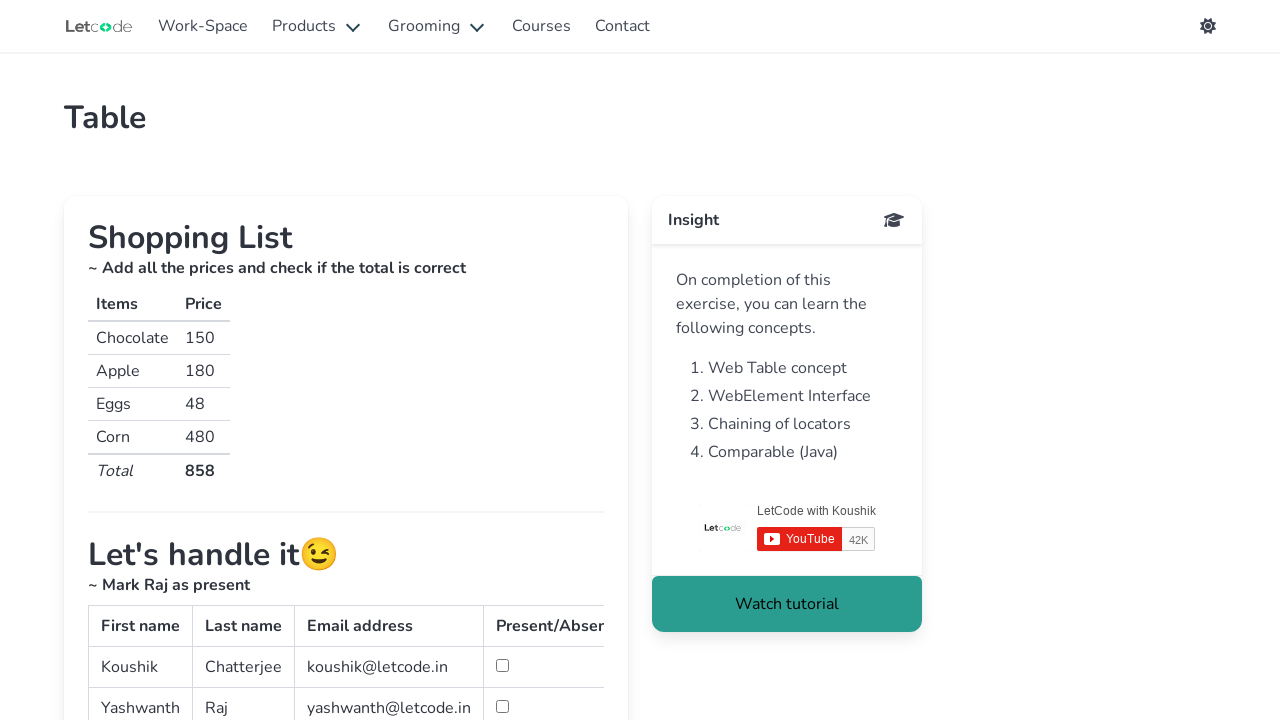

Printed second column data: Raj
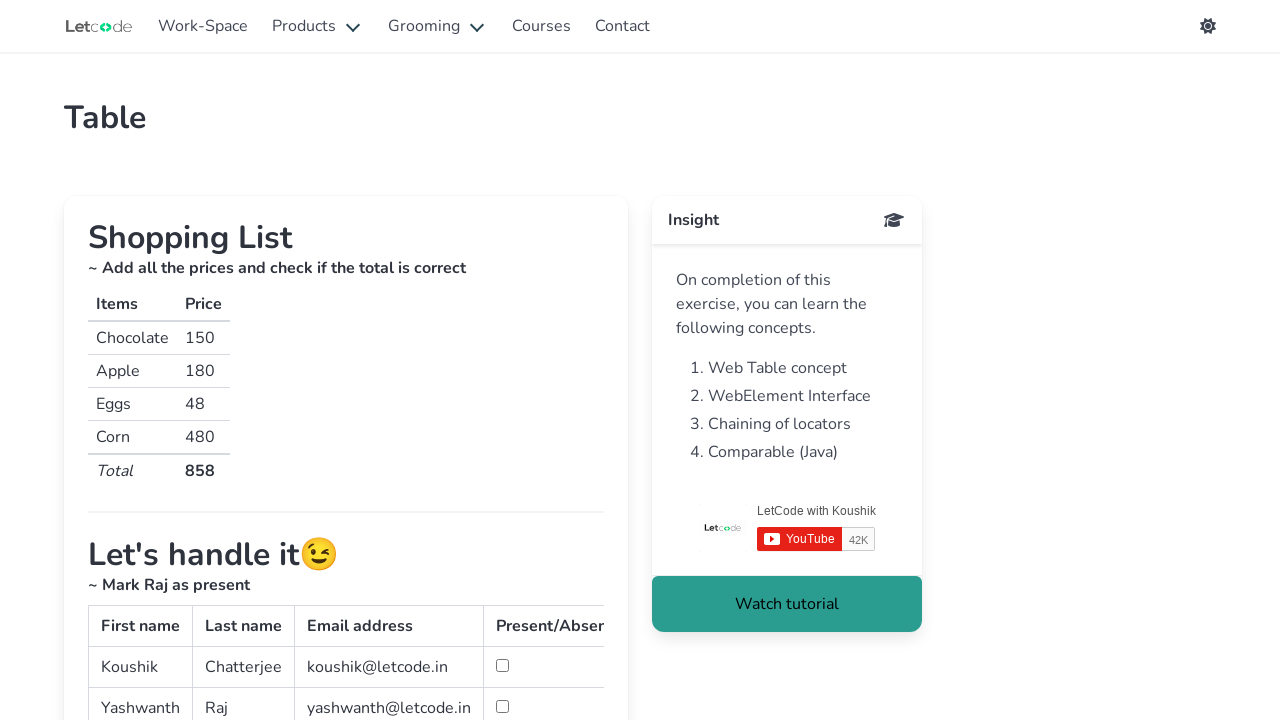

Printed second column data: Man
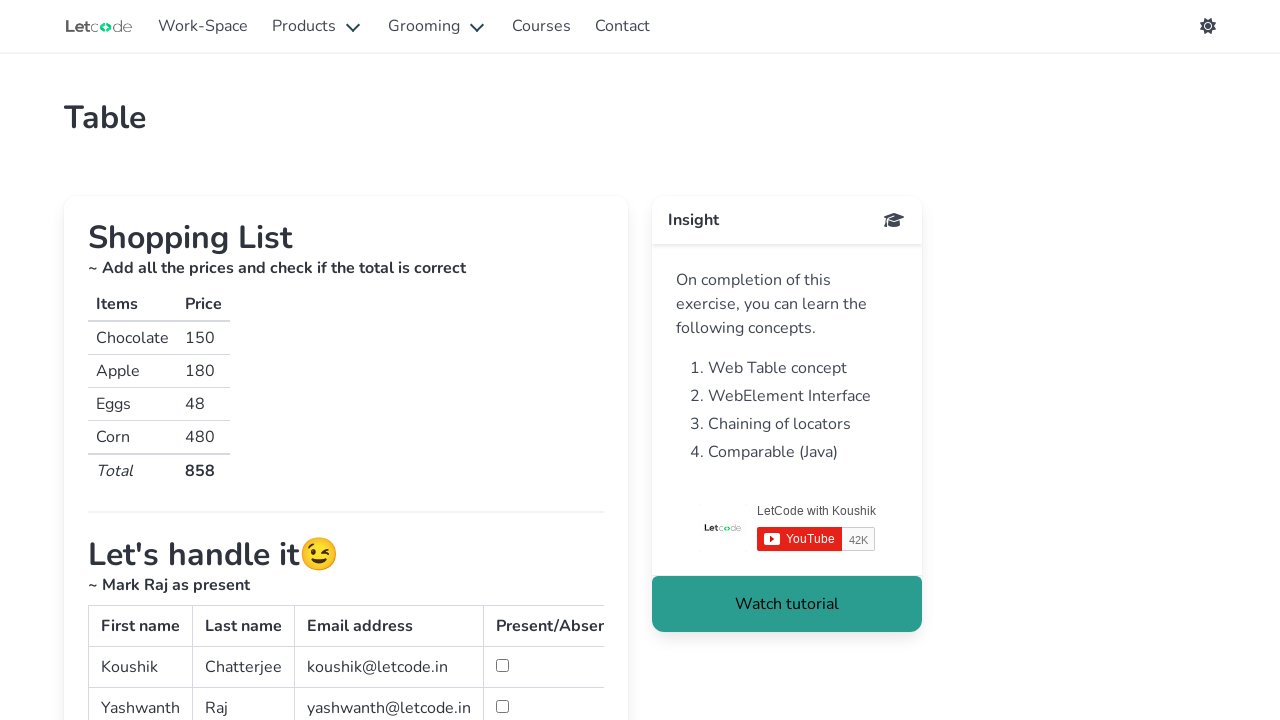

Clicked checkbox for row with last name 'Chatterjee' at (502, 666) on xpath=//table[@id='simpletable']//tbody//tr >> nth=0 >> td >> nth=3 >> input
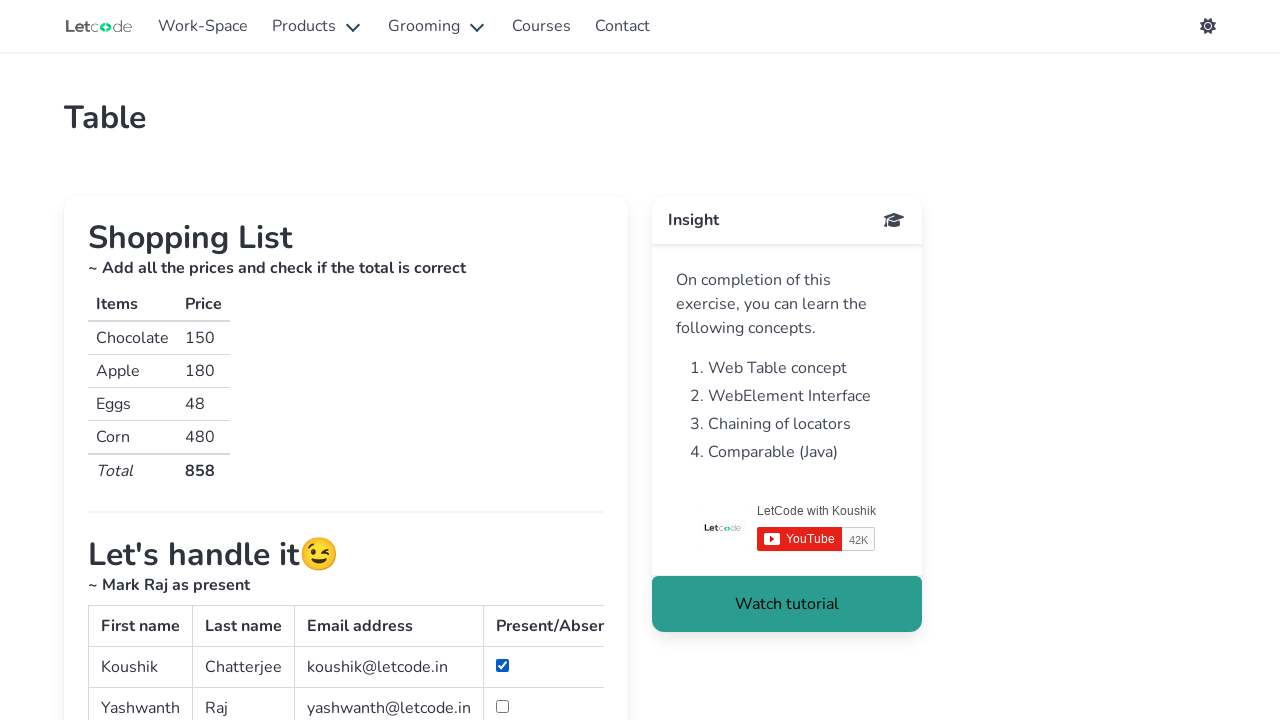

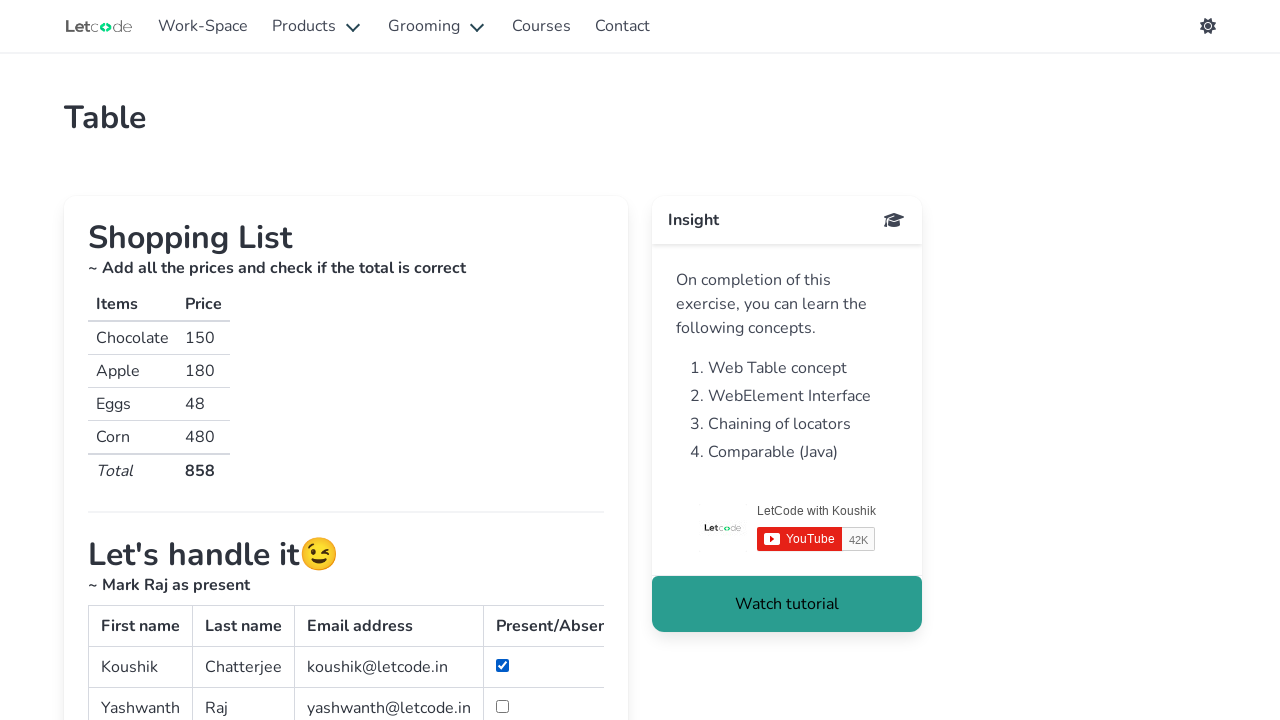